Tests selecting and then deselecting multiple options in a multi-select dropdown

Starting URL: https://letcode.in/dropdowns

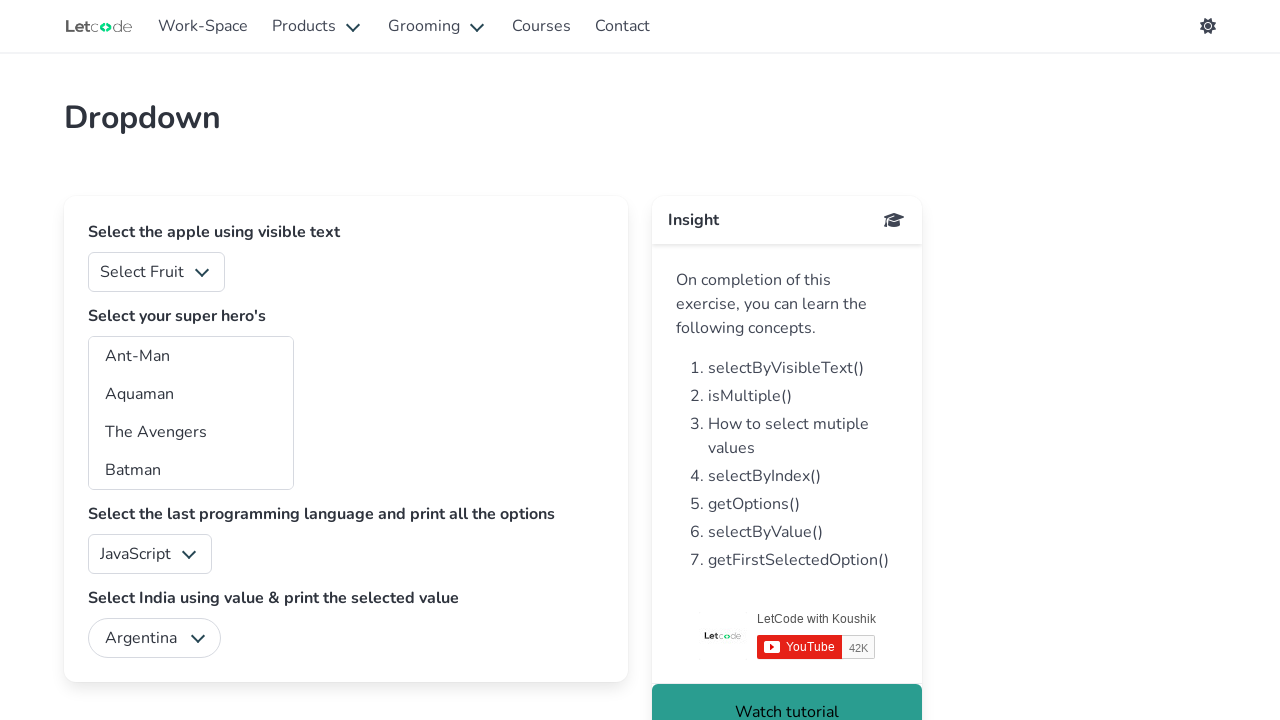

Multi-select dropdown #superheros became visible
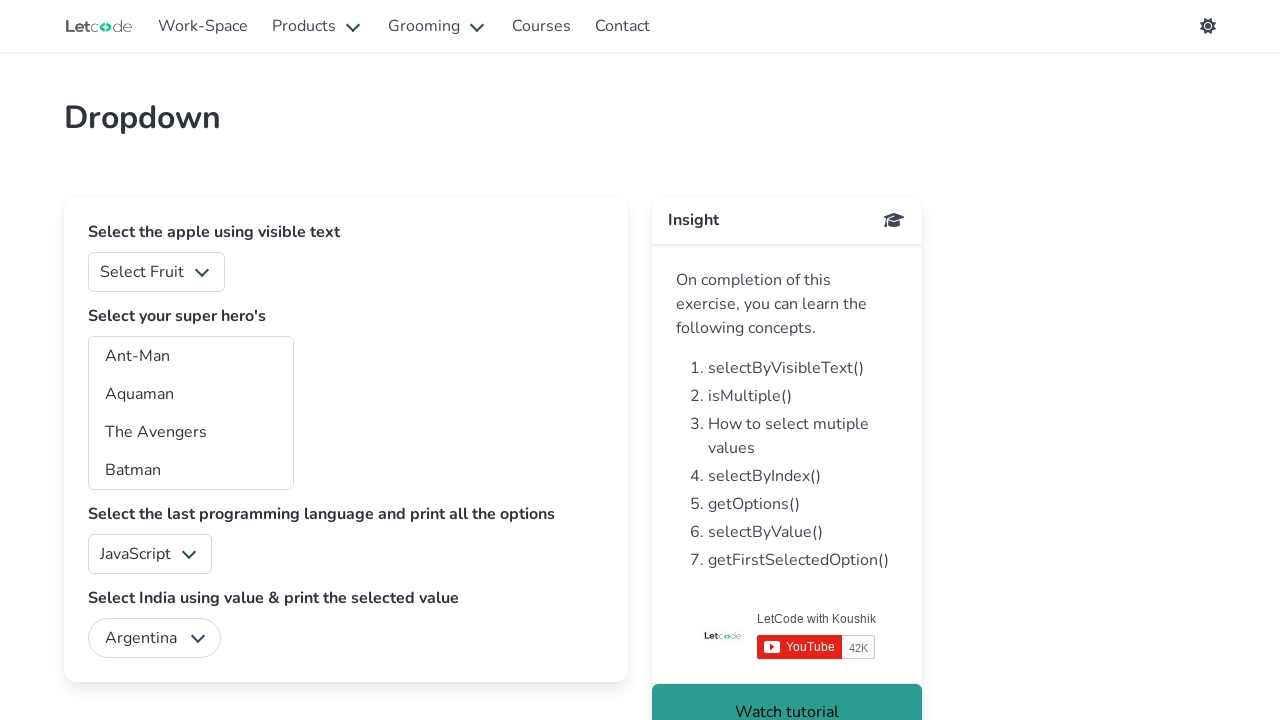

Selected option with value 'aq' in multi-select dropdown on #superheros
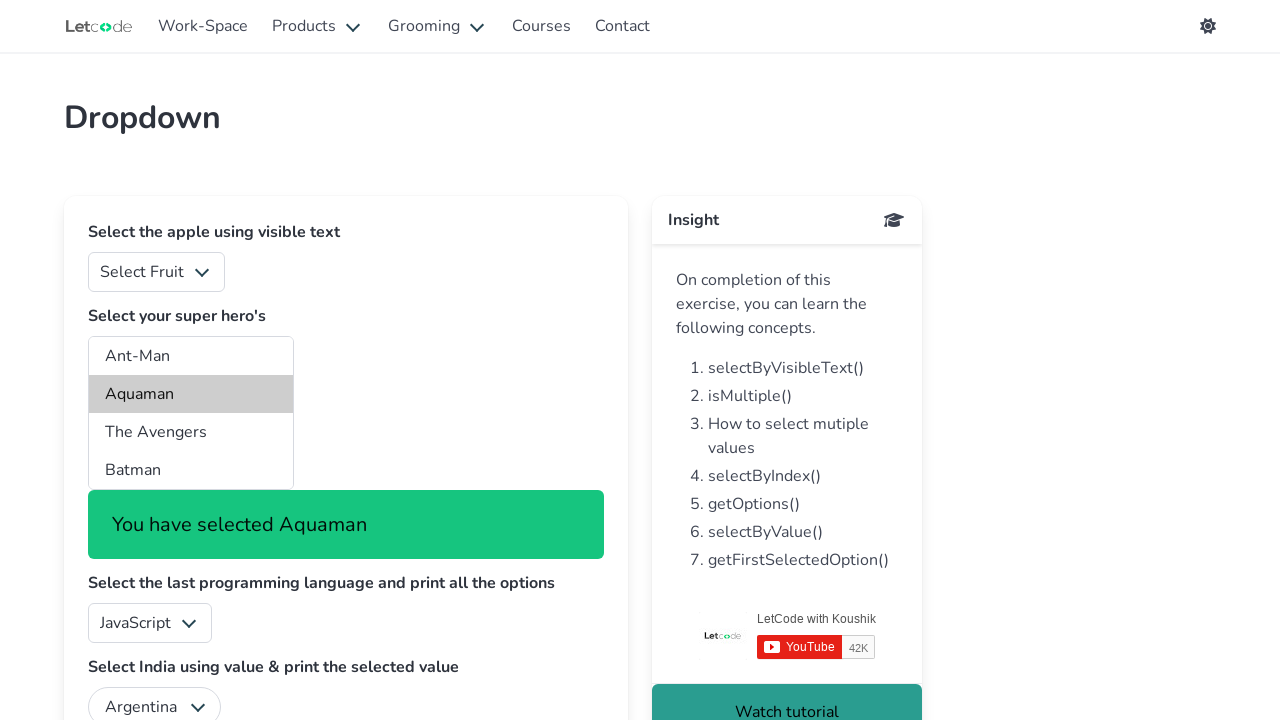

Selected option at index 0 in multi-select dropdown on #superheros
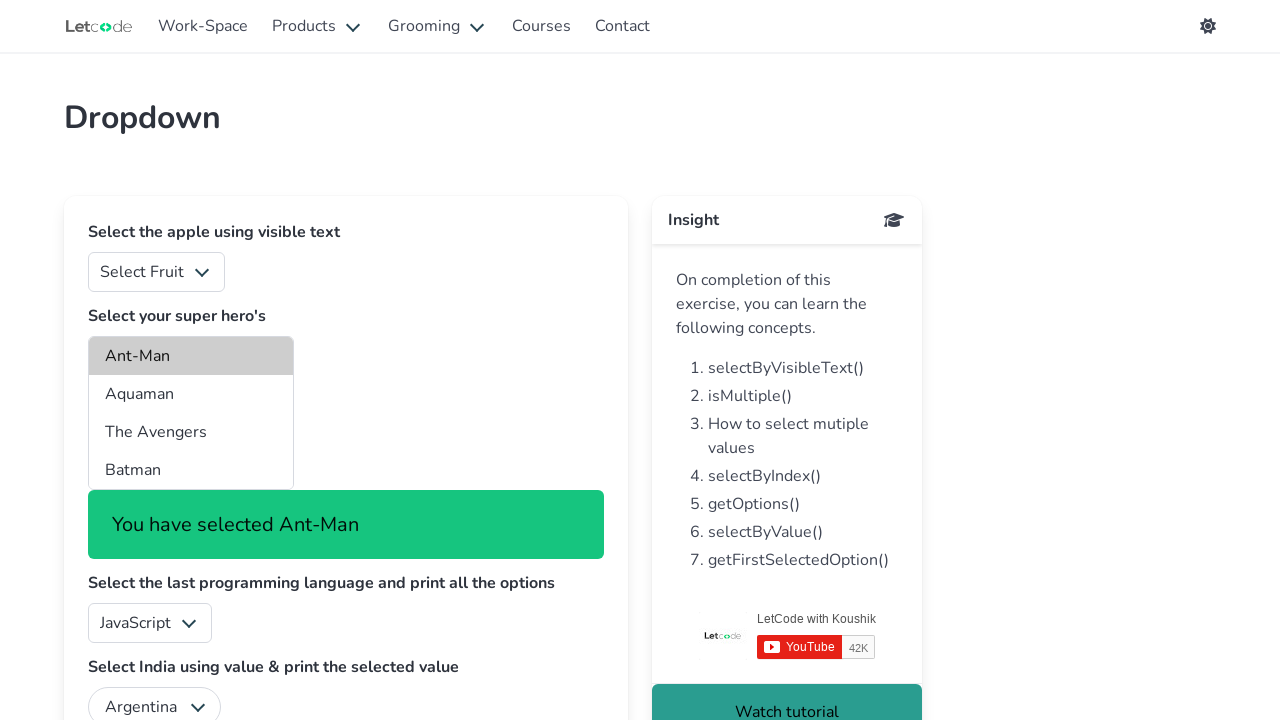

Selected option with label 'The Avengers' in multi-select dropdown on #superheros
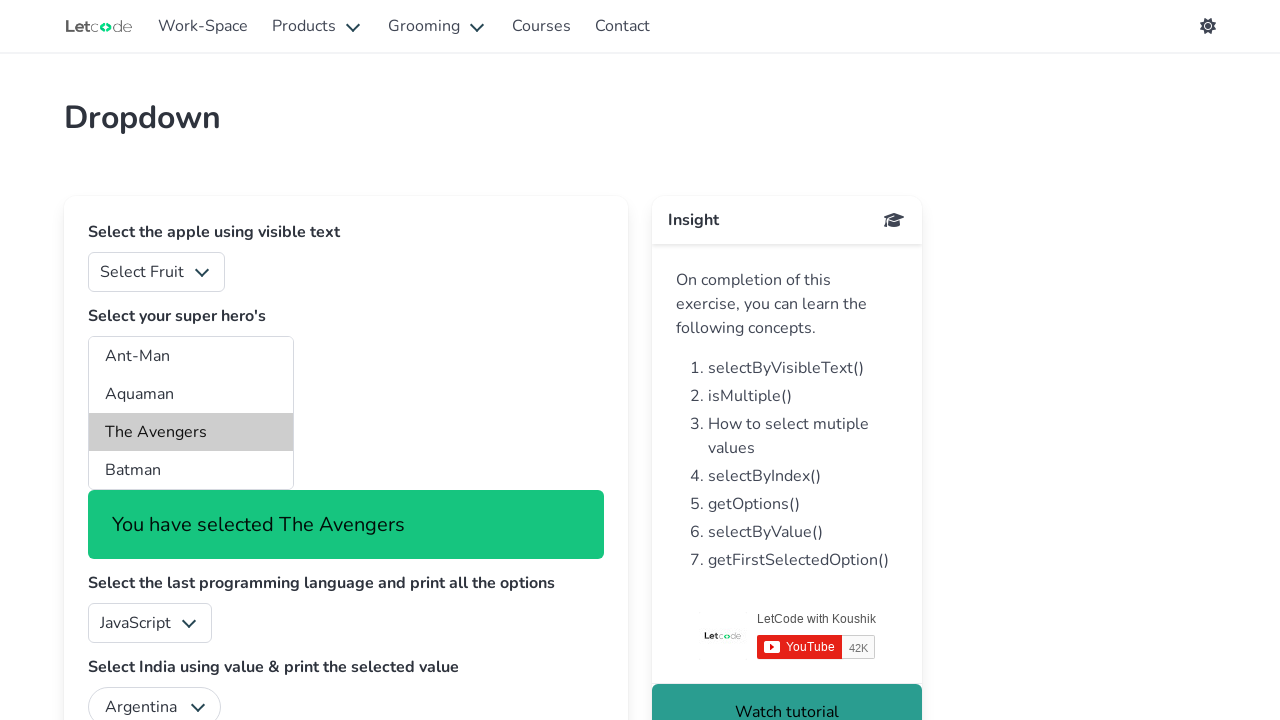

Deselected all options in multi-select dropdown by clearing selection on #superheros
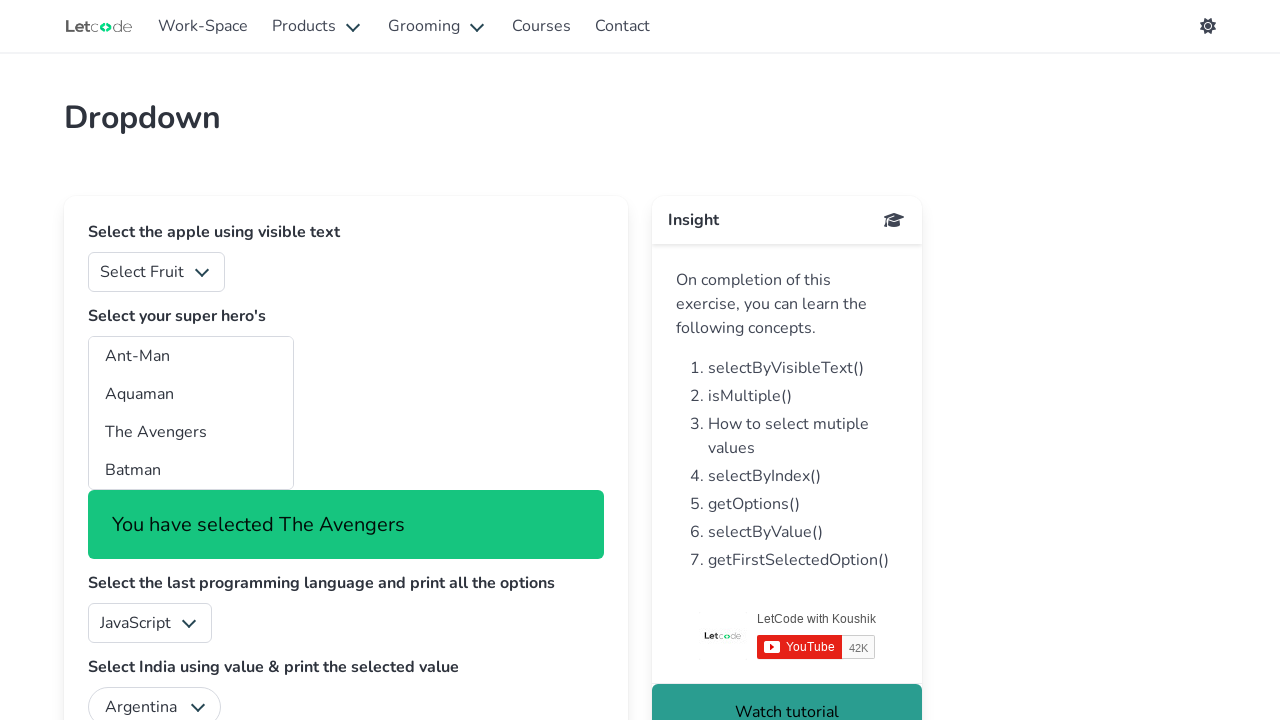

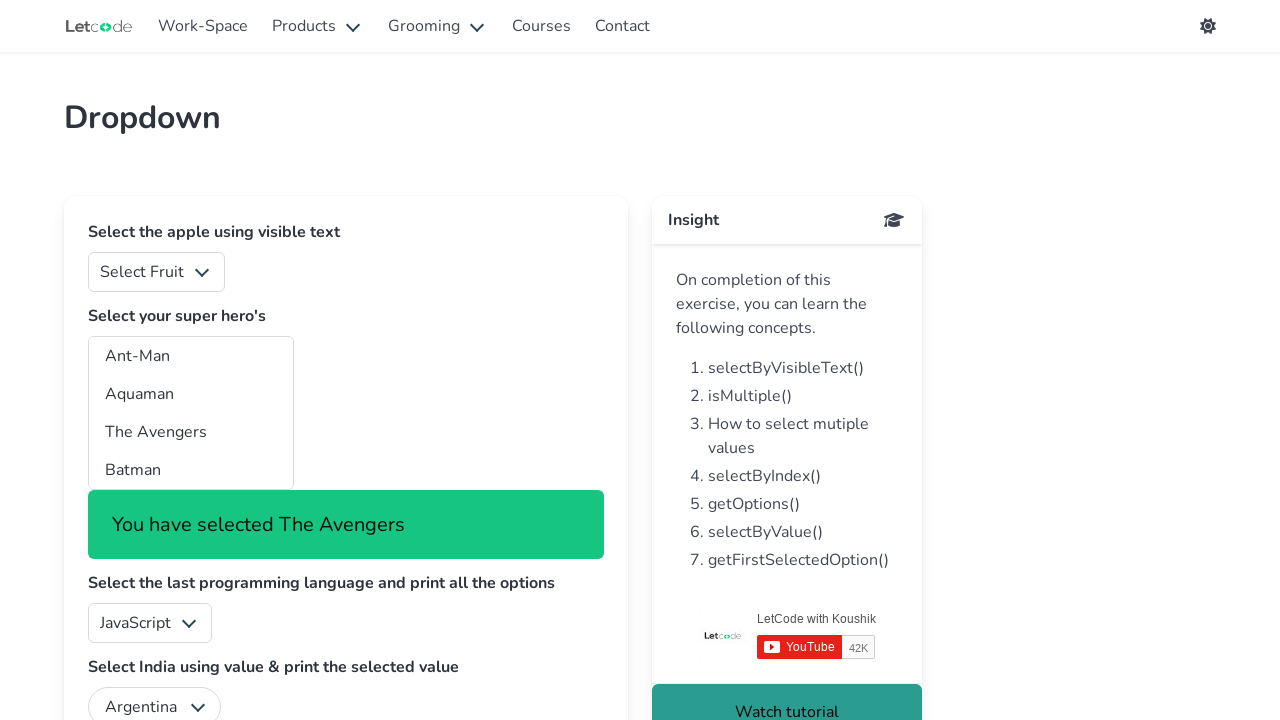